Tests timeout handling by clicking an AJAX button and then clicking on the success element after it loads

Starting URL: http://uitestingplayground.com/ajax

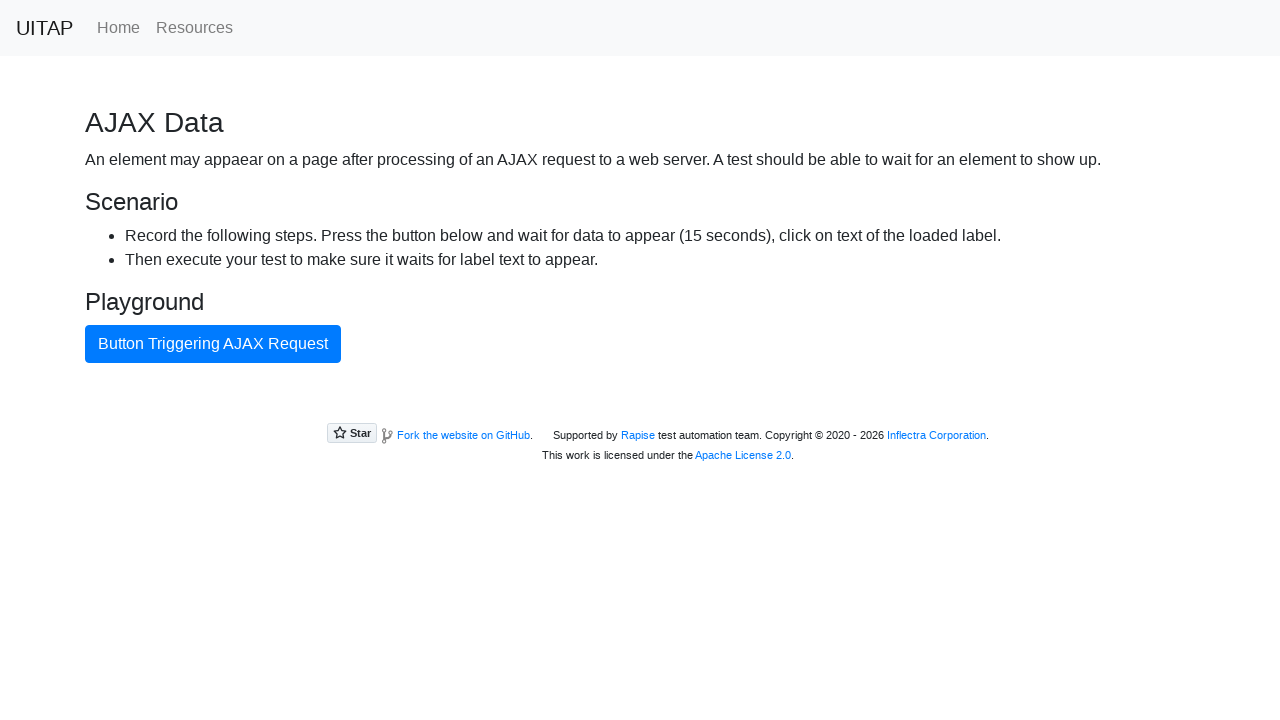

Clicked button triggering AJAX request at (213, 344) on internal:text="Button Triggering AJAX Request"i
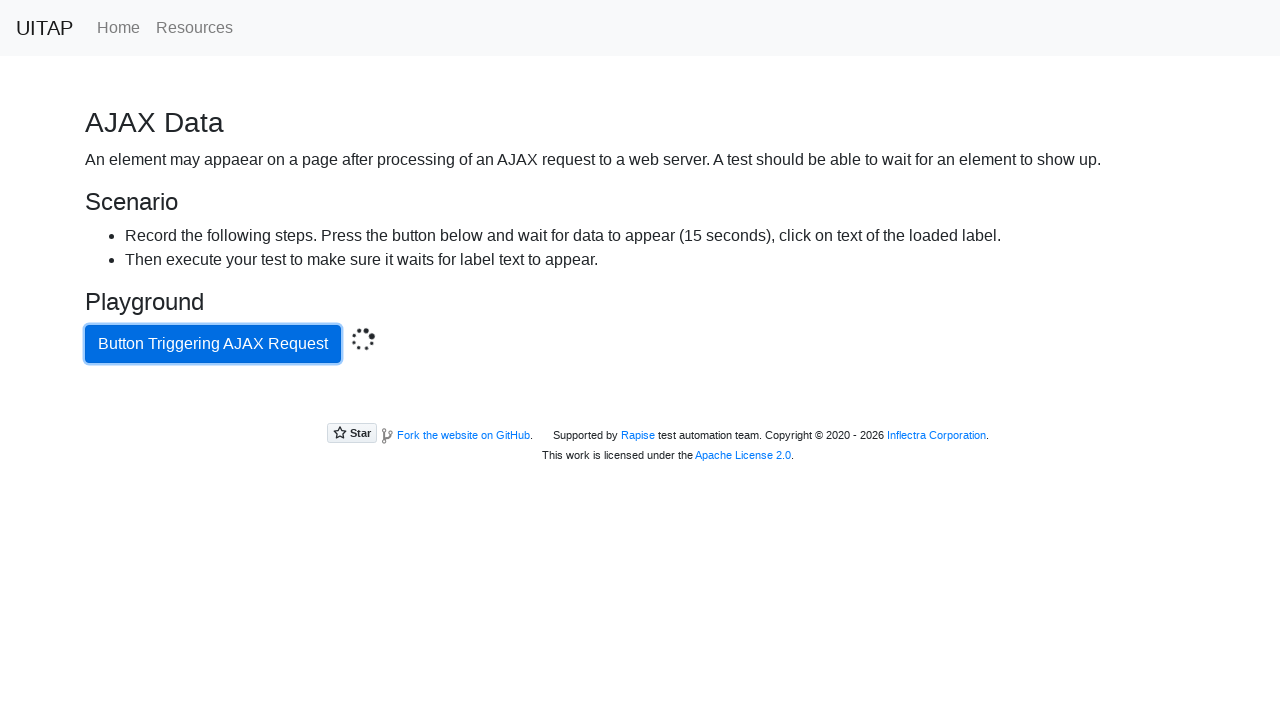

Clicked success element after AJAX response loaded at (640, 405) on .bg-success
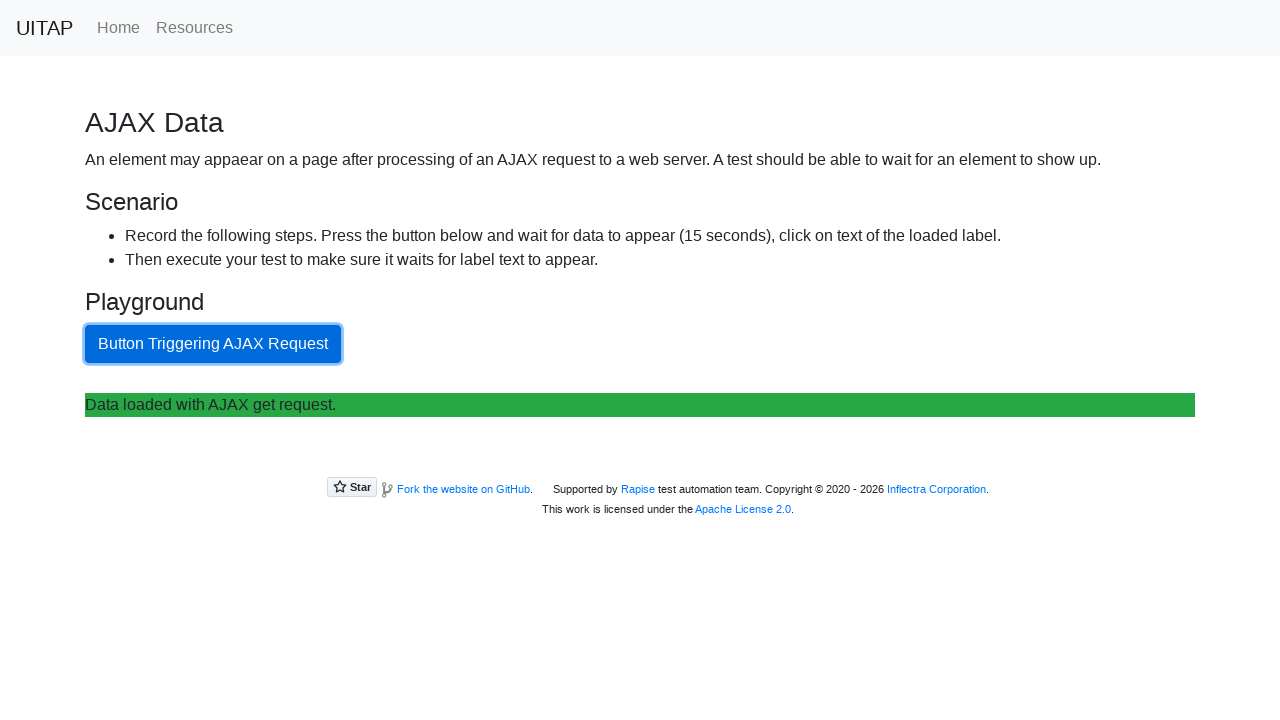

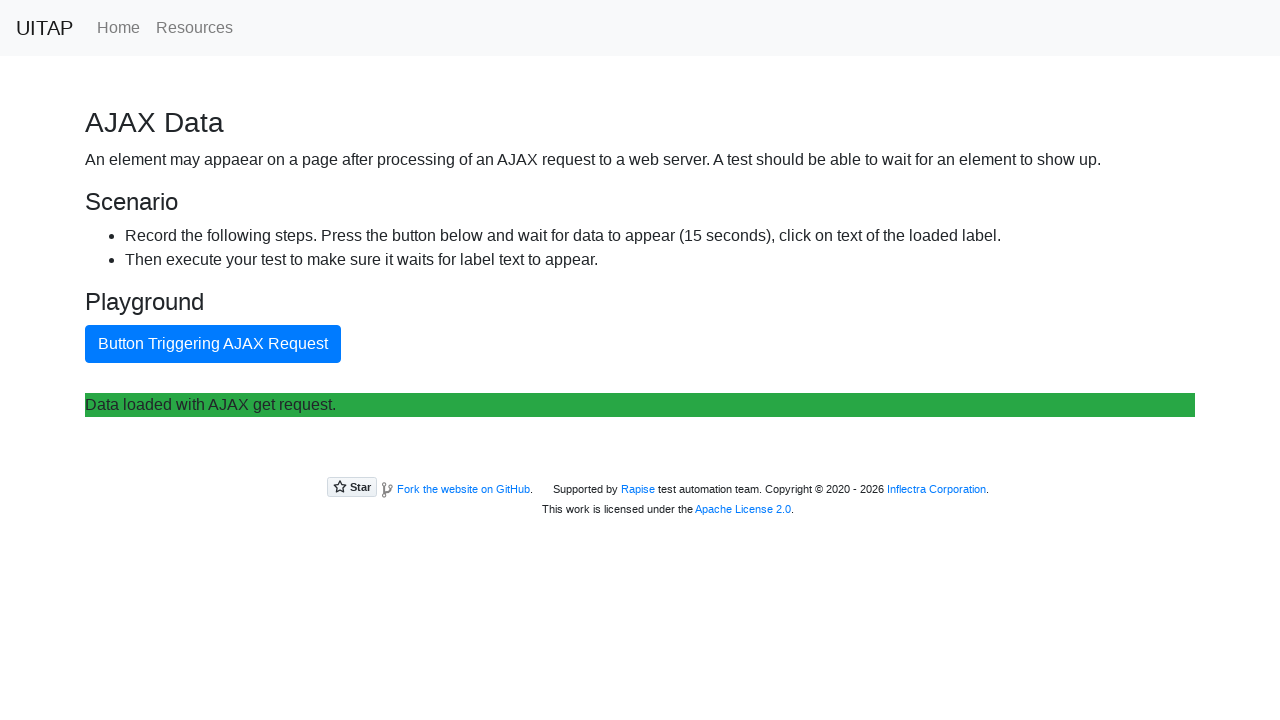